Tests autocomplete dropdown functionality by typing partial text, waiting for suggestions to appear, and selecting a specific country from the dropdown list

Starting URL: https://rahulshettyacademy.com/AutomationPractice/

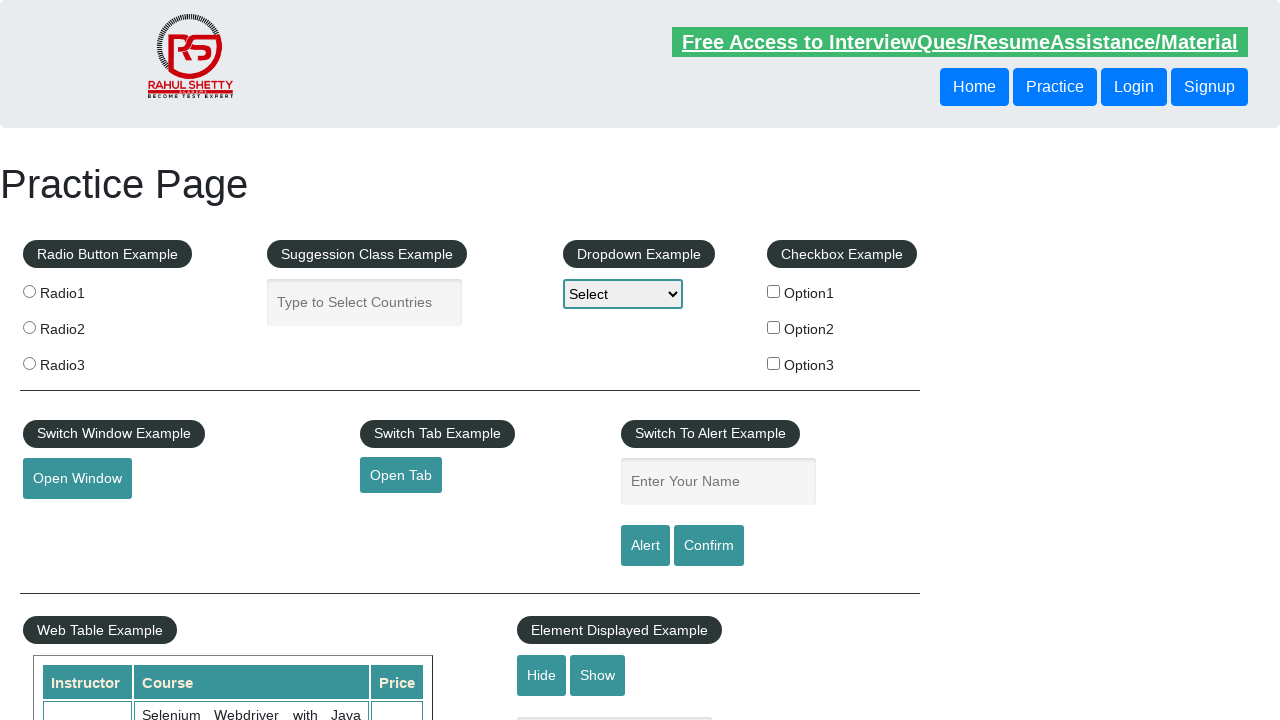

Filled autocomplete field with 'ar' to trigger suggestions on input#autocomplete
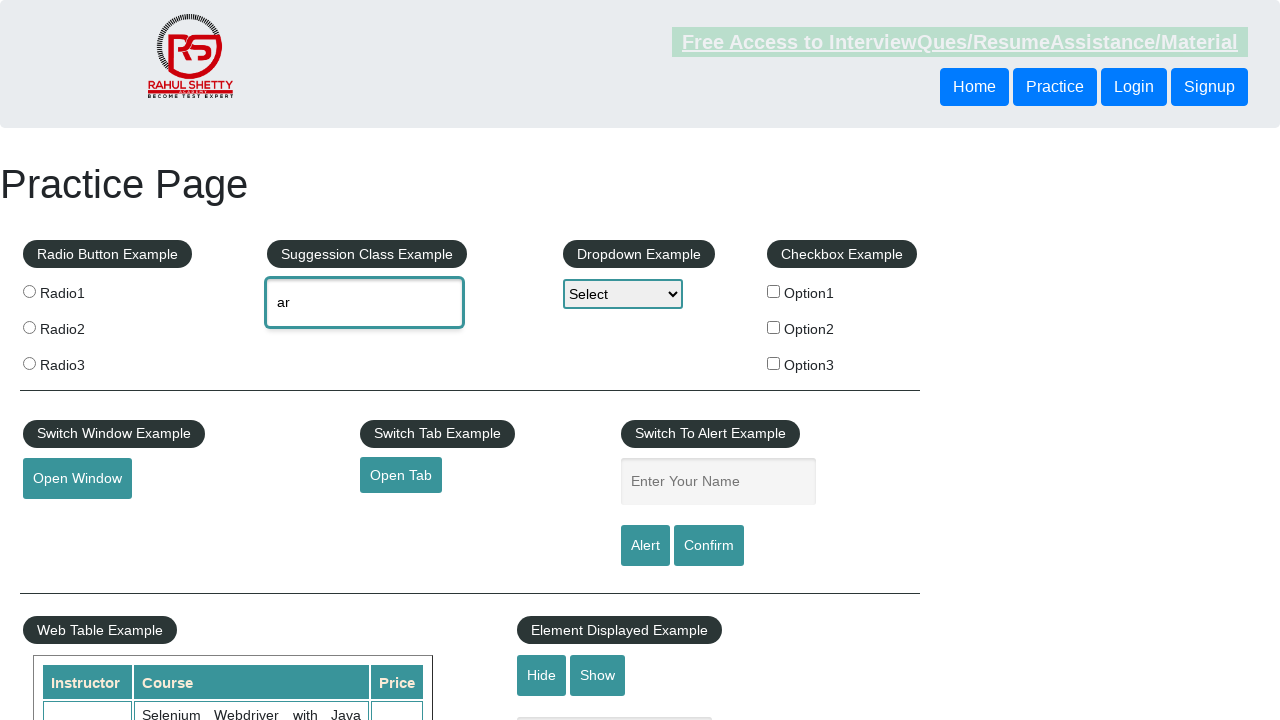

Waited for dropdown suggestions to appear
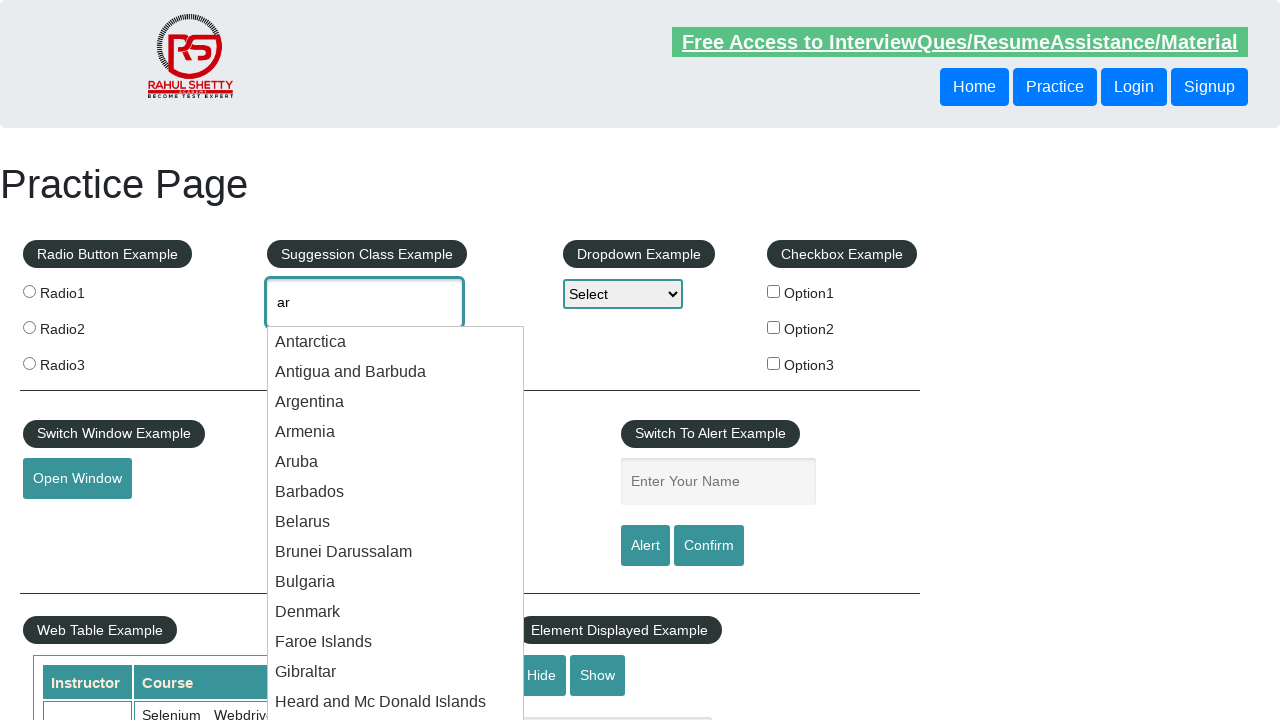

Located all dropdown suggestion items
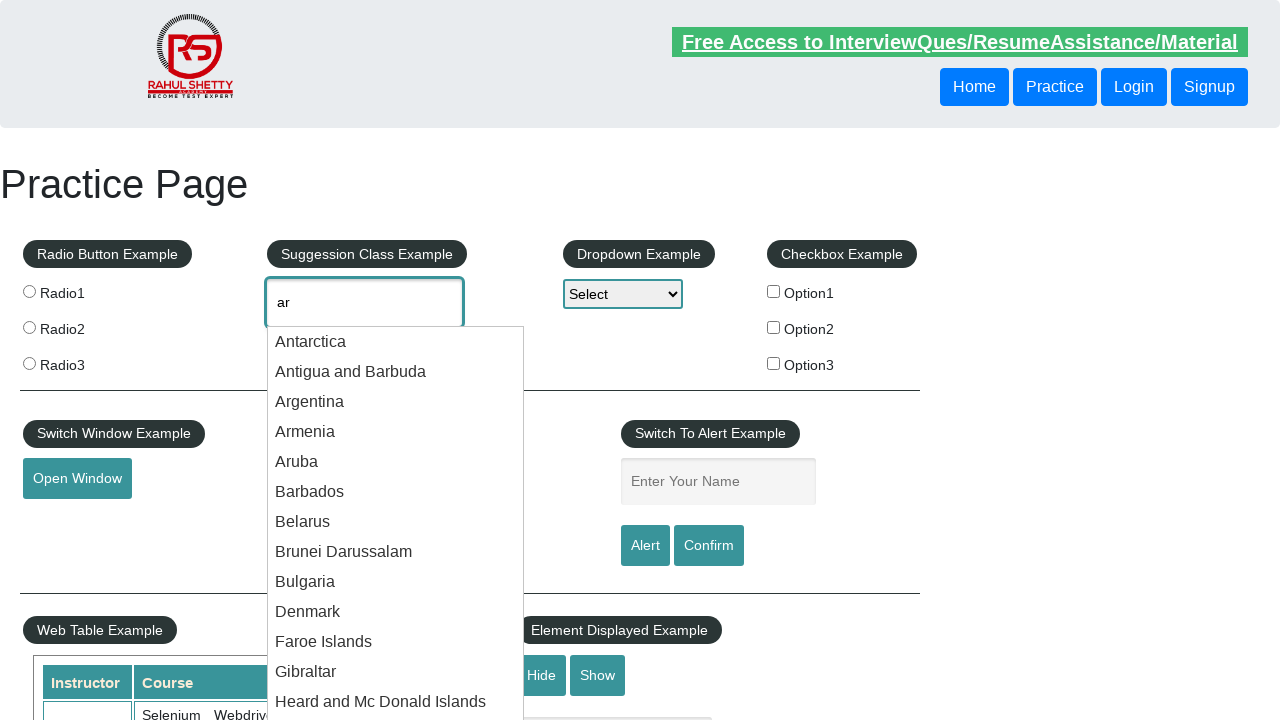

Found and clicked 'Bulgaria' from the dropdown list at (396, 582) on #ui-id-1 li >> nth=8
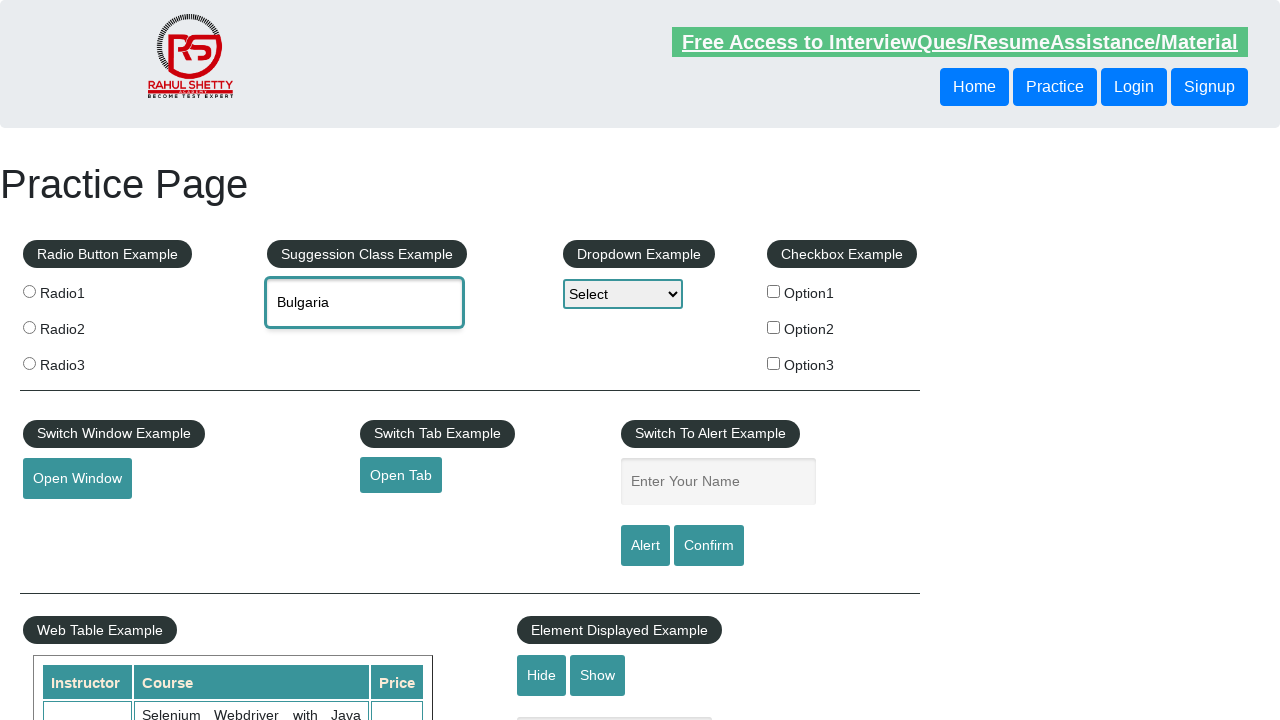

Verified that 'Bulgaria' was successfully selected in the autocomplete field
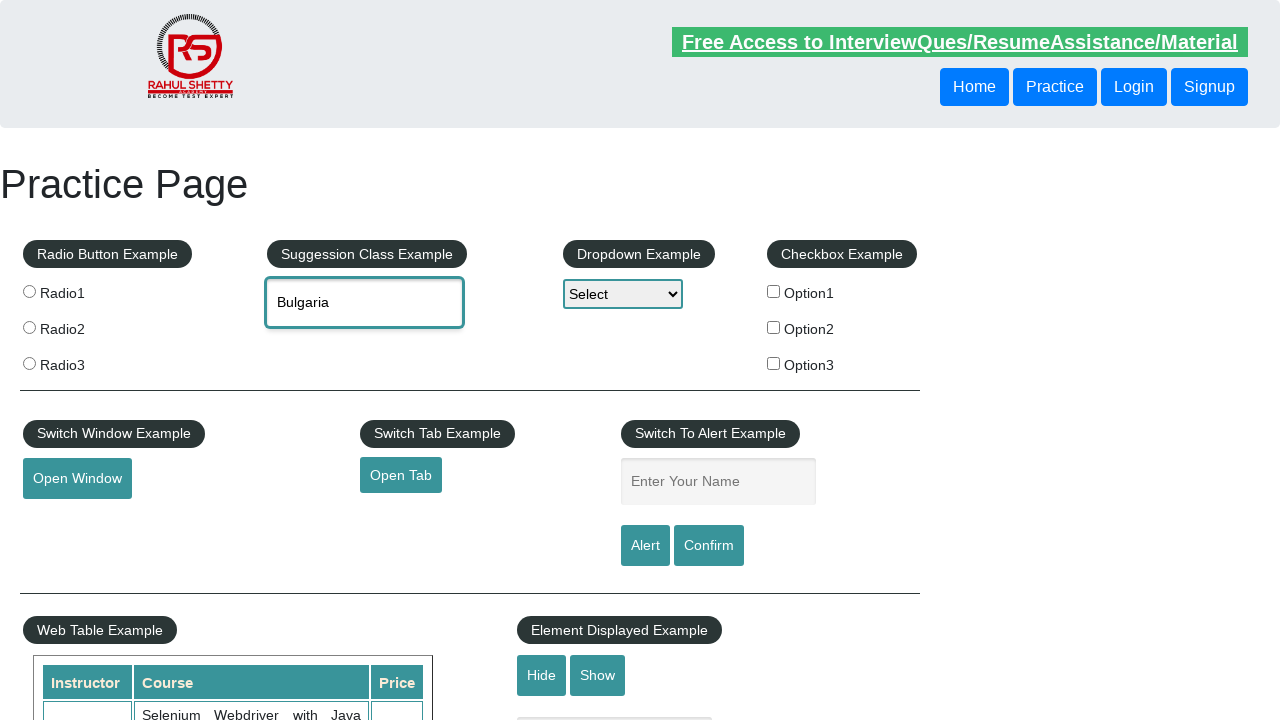

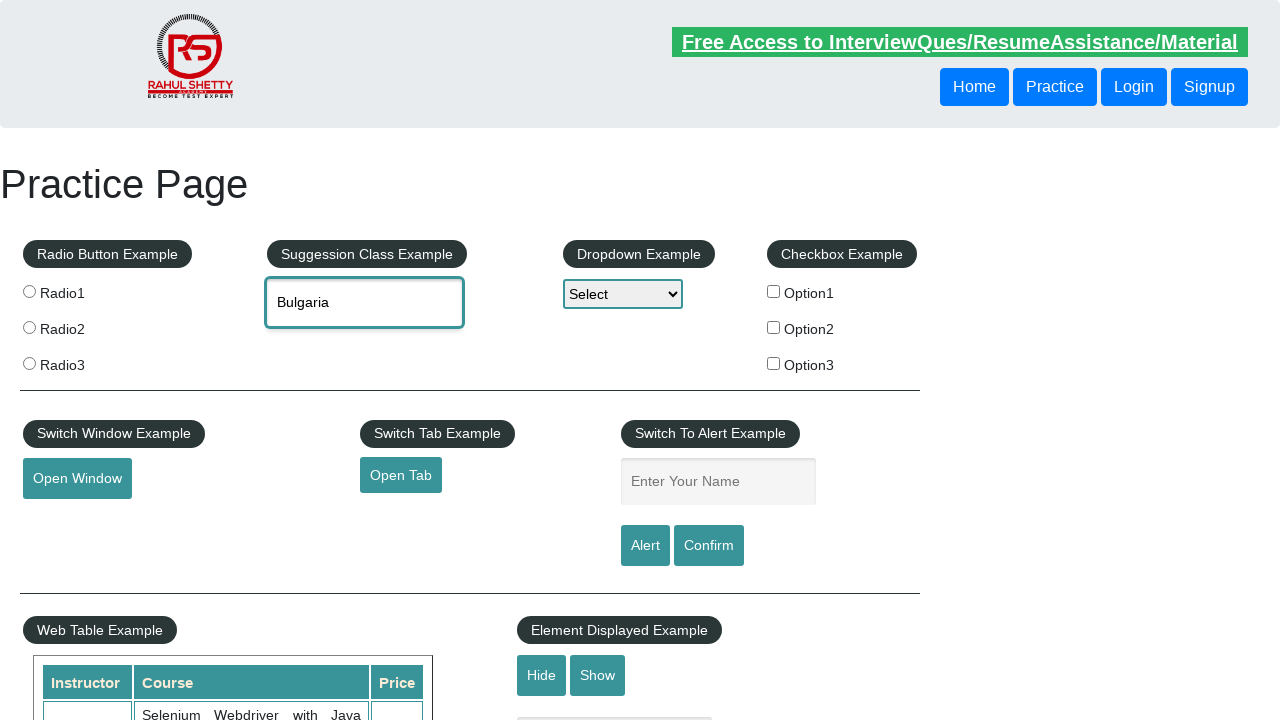